Tests multi-select dropdown functionality by selecting multiple options and then deselecting all of them

Starting URL: https://omayo.blogspot.com/

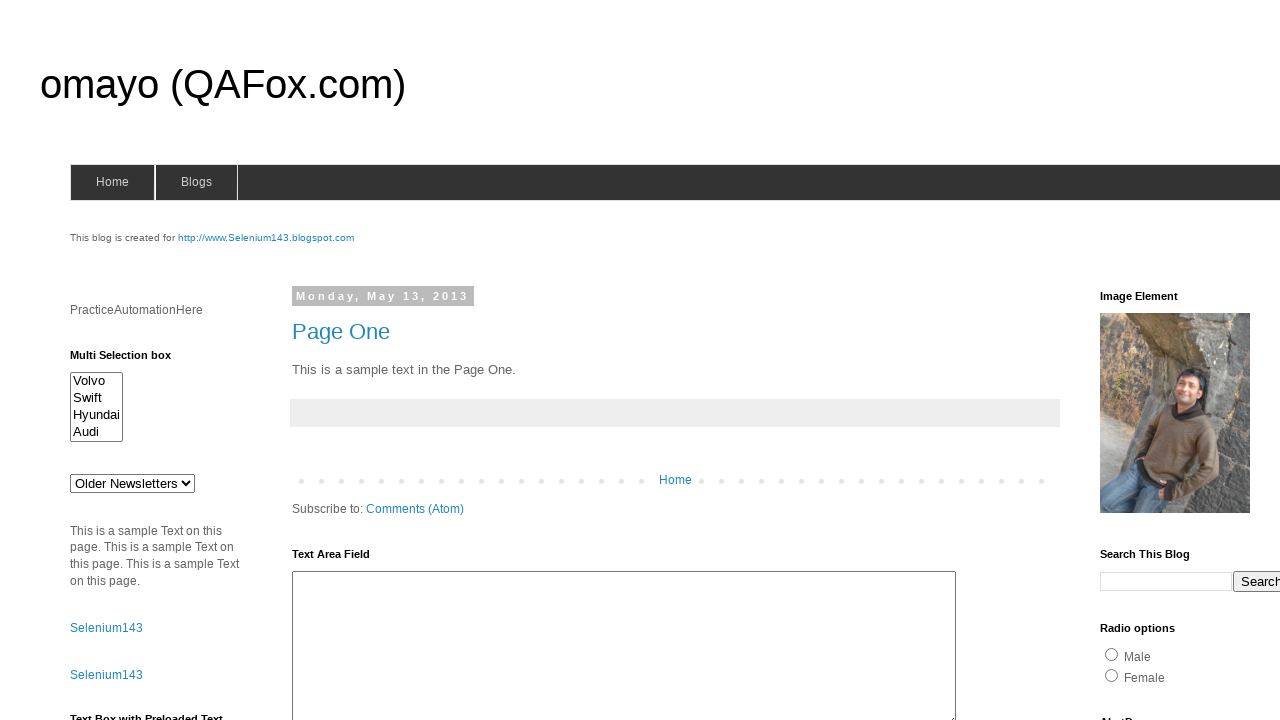

Located multi-select dropdown element with id 'multiselect1'
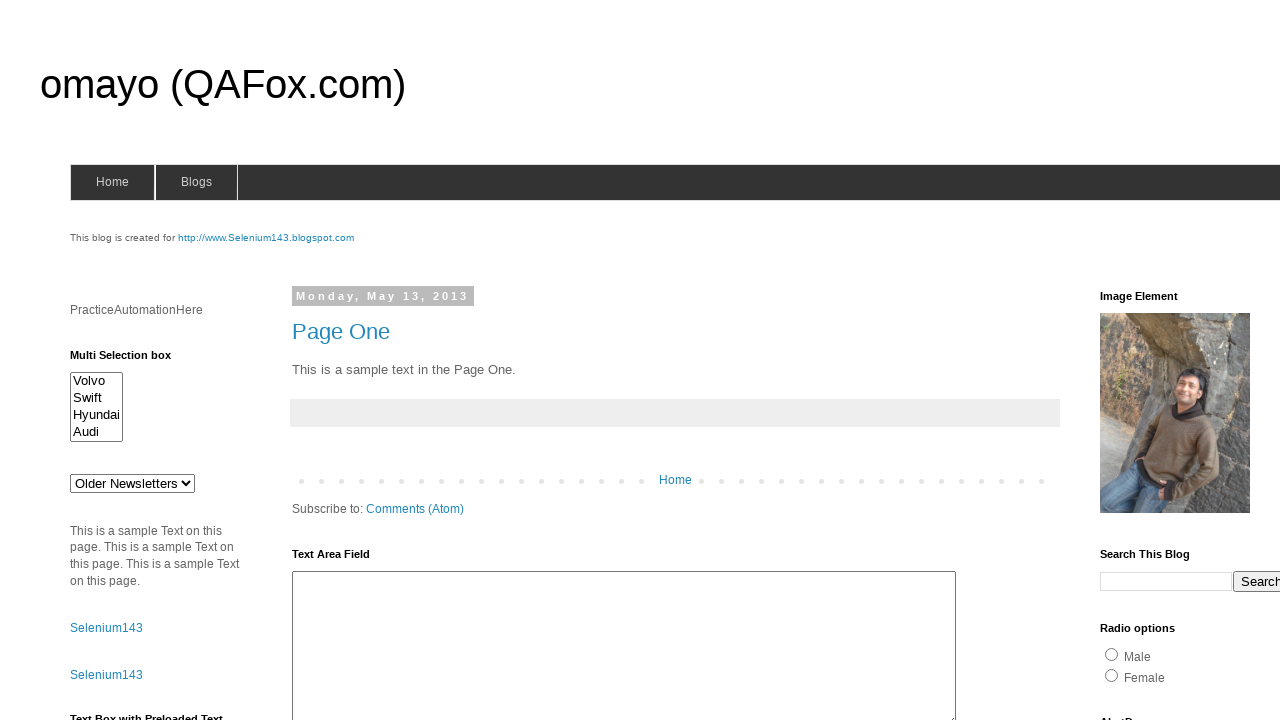

Selected 'Volvo' option from multi-select dropdown on xpath=//select[@id = 'multiselect1']
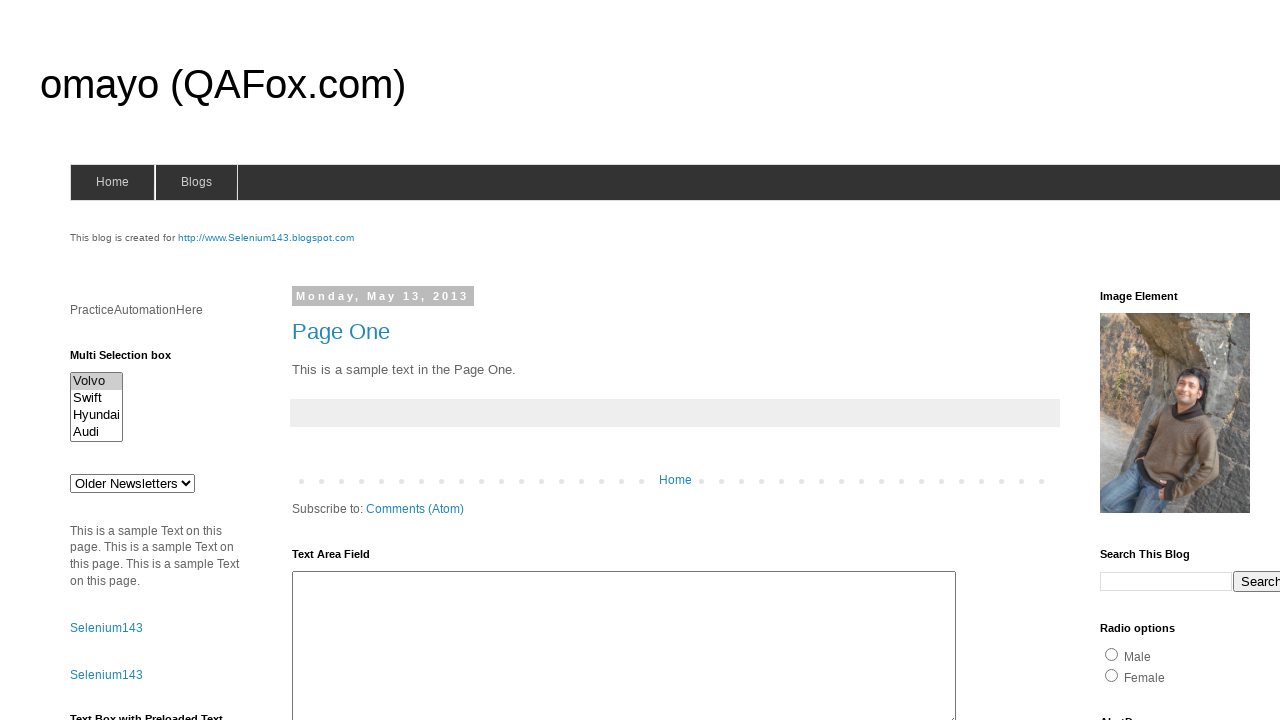

Selected 'Swift' option from multi-select dropdown on xpath=//select[@id = 'multiselect1']
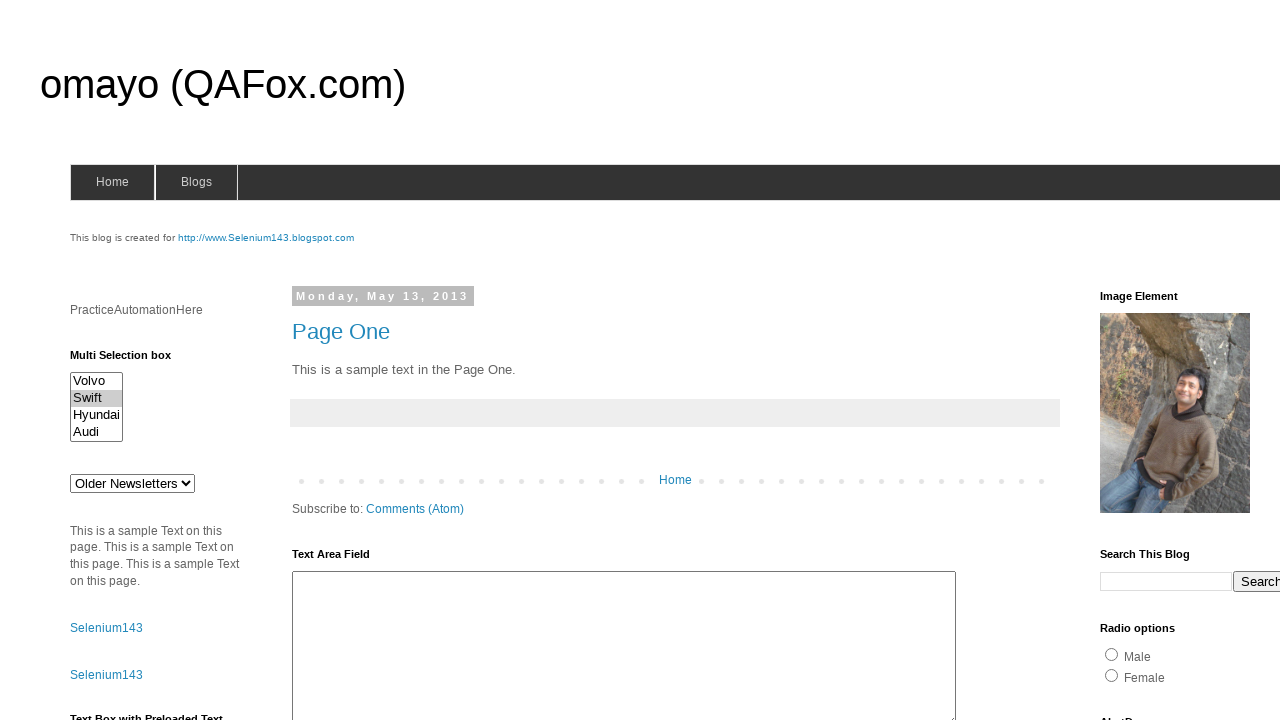

Selected 'Hyundai' option from multi-select dropdown on xpath=//select[@id = 'multiselect1']
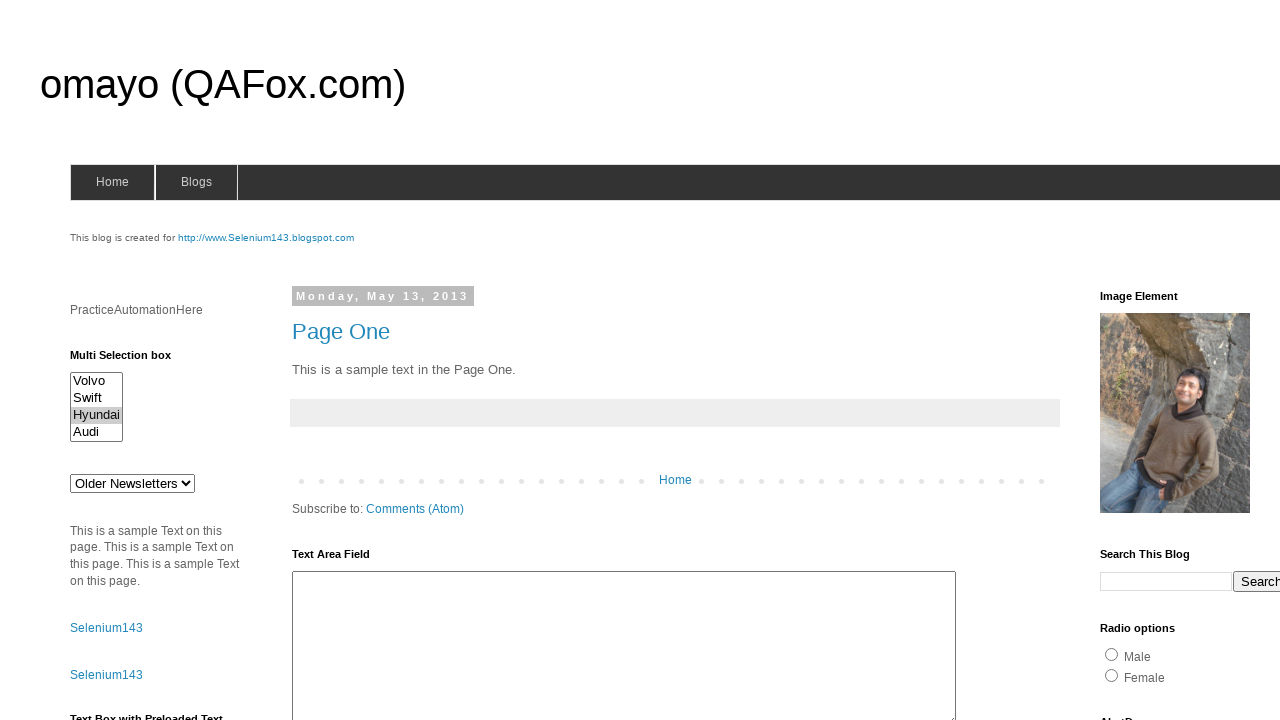

Selected 'Audi' option from multi-select dropdown on xpath=//select[@id = 'multiselect1']
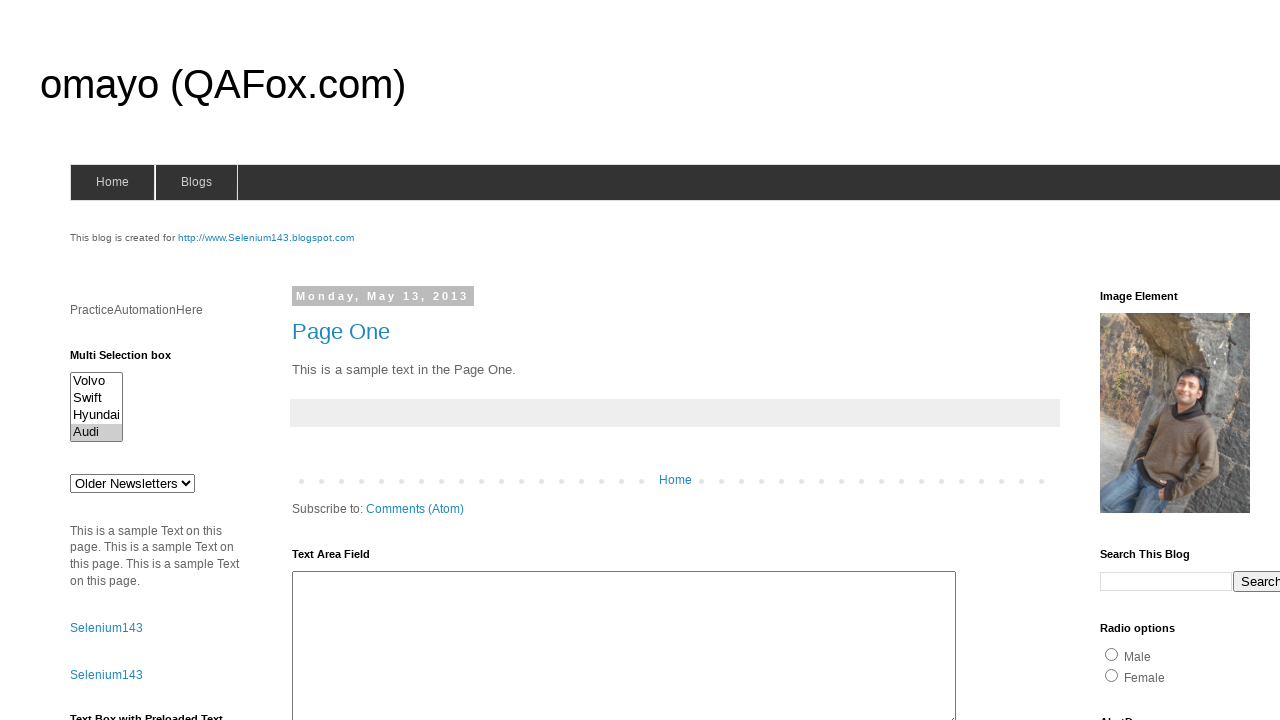

Deselected all options from multi-select dropdown on xpath=//select[@id = 'multiselect1']
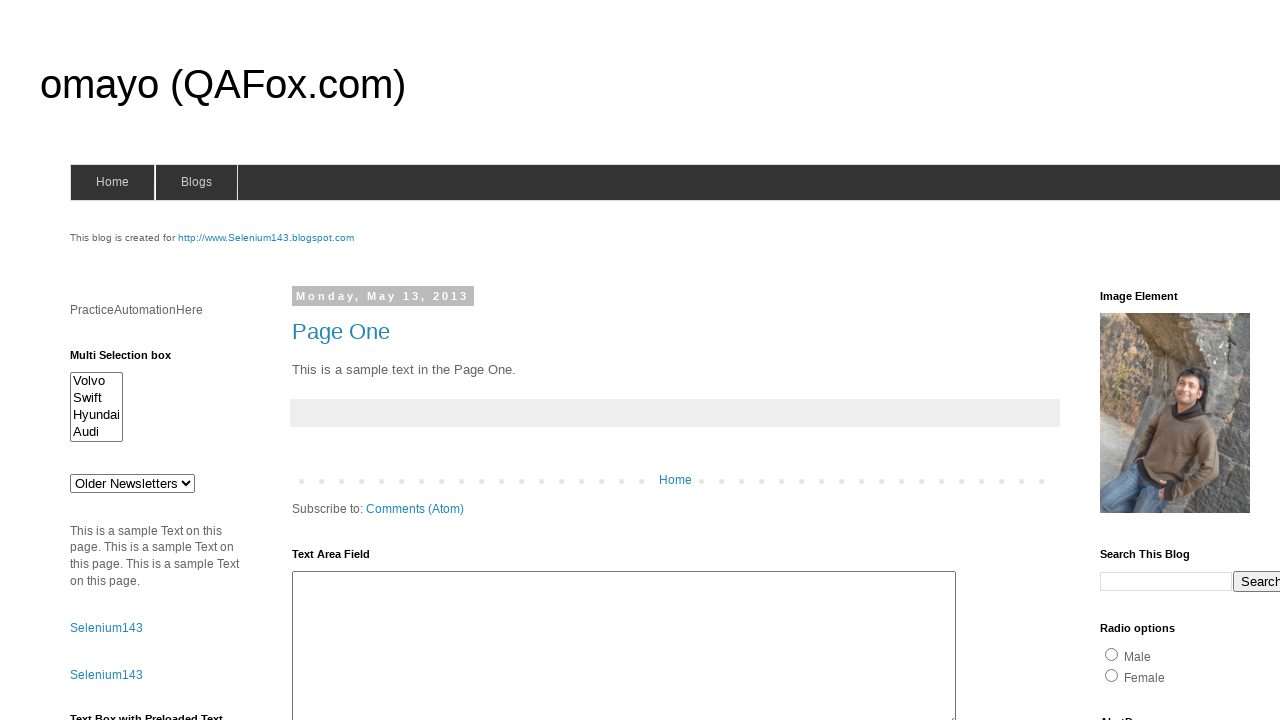

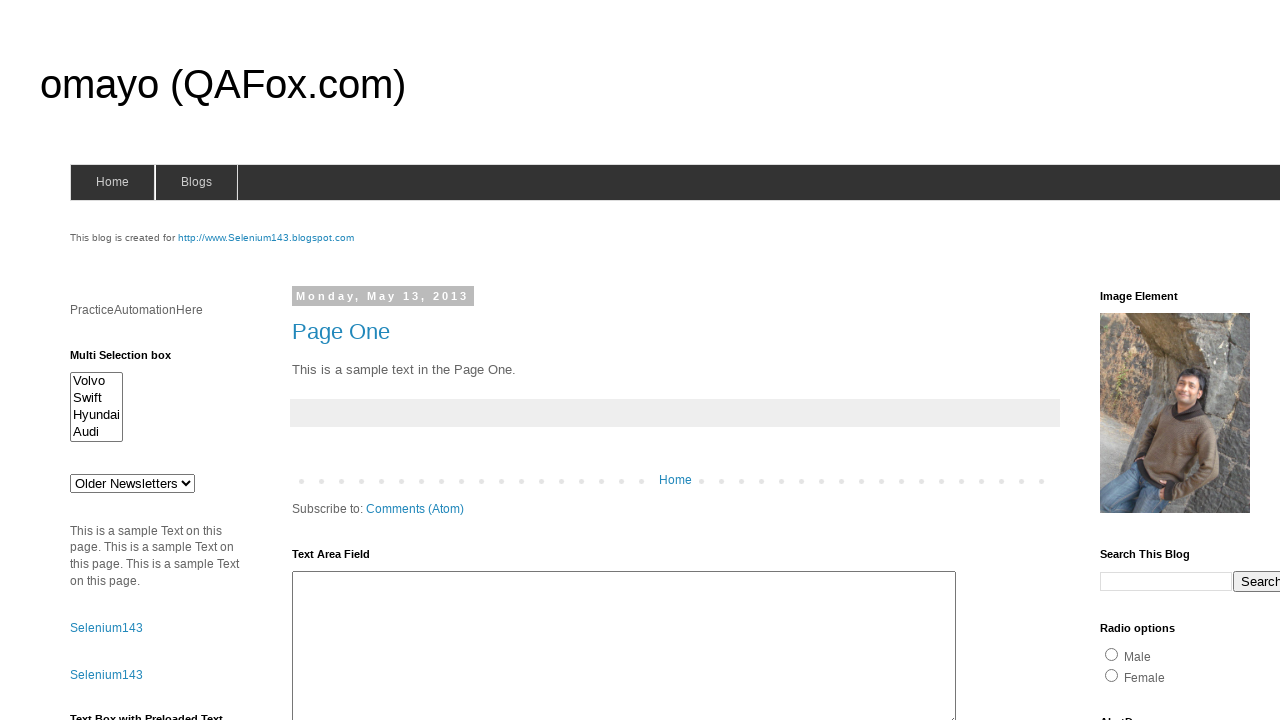